Tests a registration form by filling in personal details (first name, last name, email, password, gender, addresses, pincode) and then refreshing the page to verify the navigation refresh functionality.

Starting URL: https://grotechminds.com/registration/

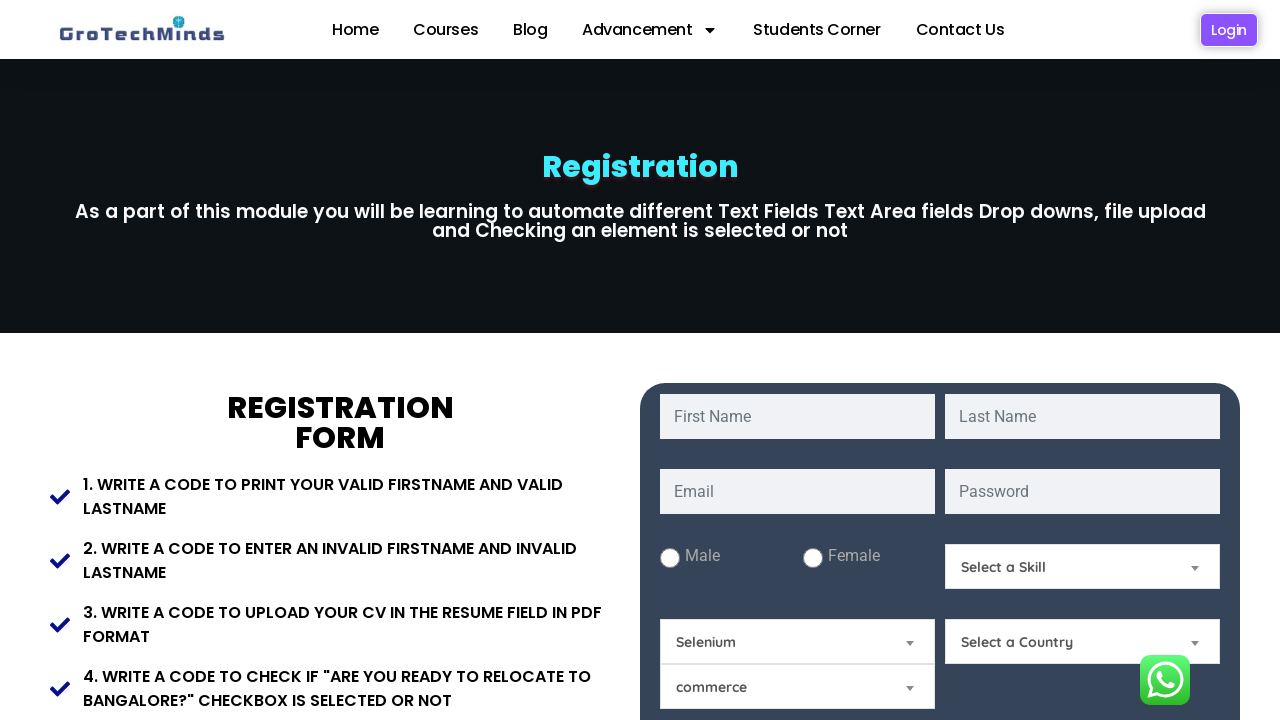

Filled first name field with 'Michael James' on //input[@id='fname']
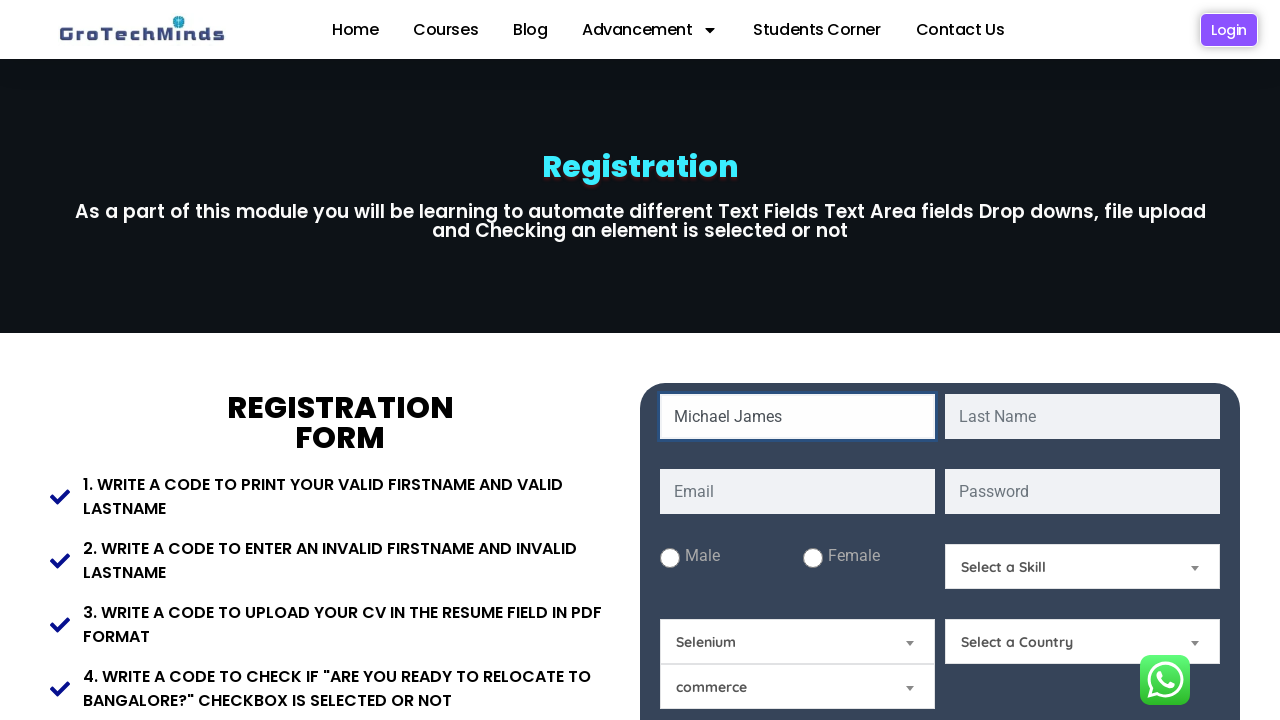

Filled last name field with 'Thompson' on //input[@id='lname']
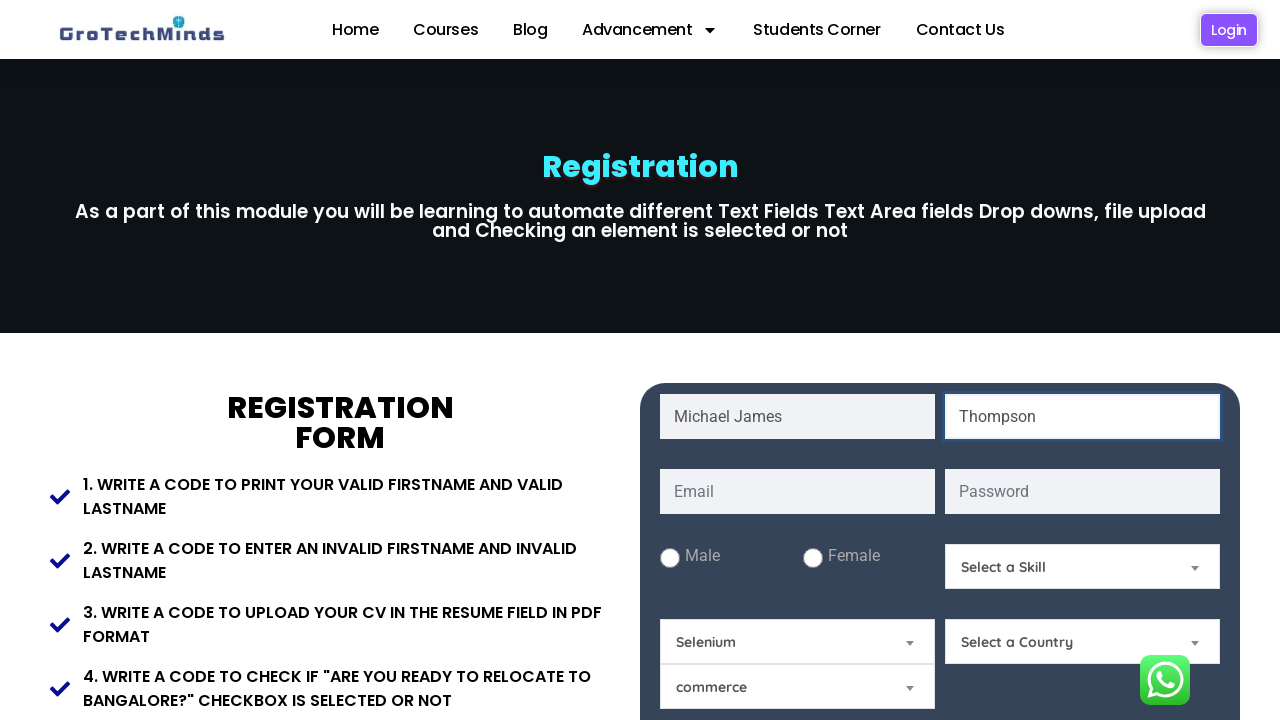

Filled email field with 'michael.thompson42@example.com' on //input[@id='email']
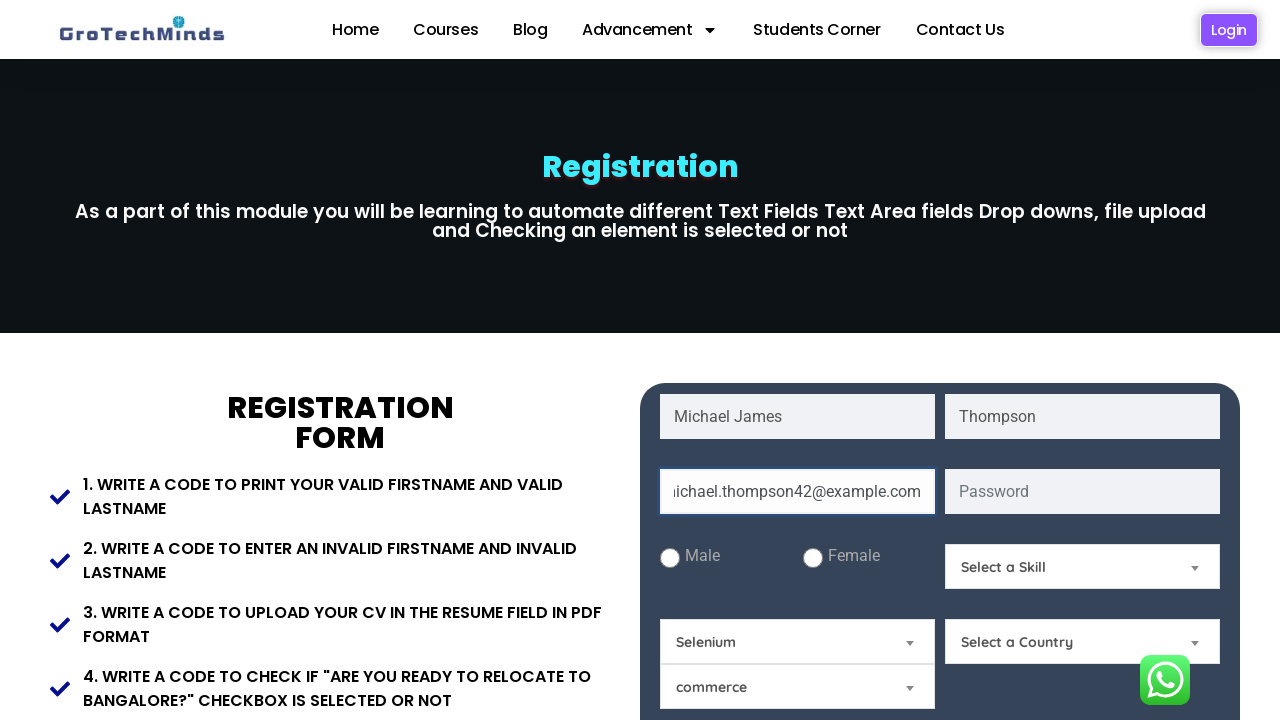

Filled password field with 'TestPass2024!' on //input[@id='password']
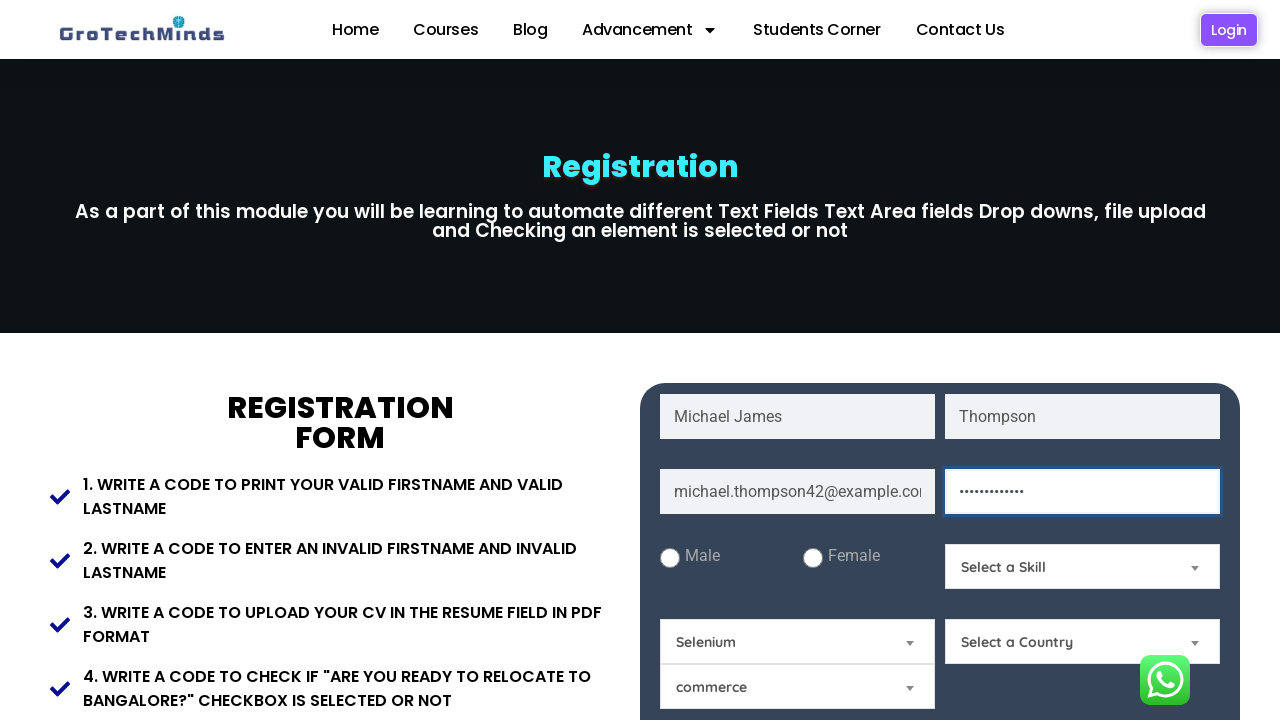

Selected male gender option at (670, 558) on xpath=//input[@id='male']
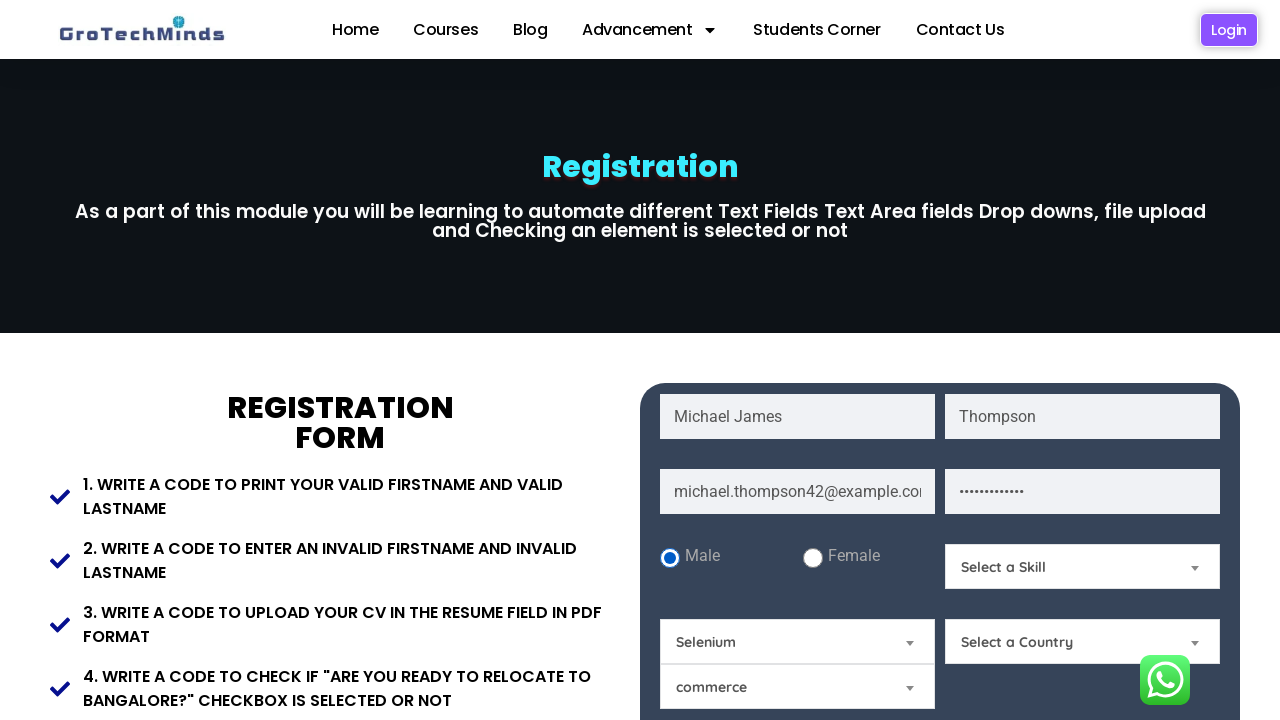

Filled present address with '123 Oak Street, Seattle' on //textarea[@id='Present-Address']
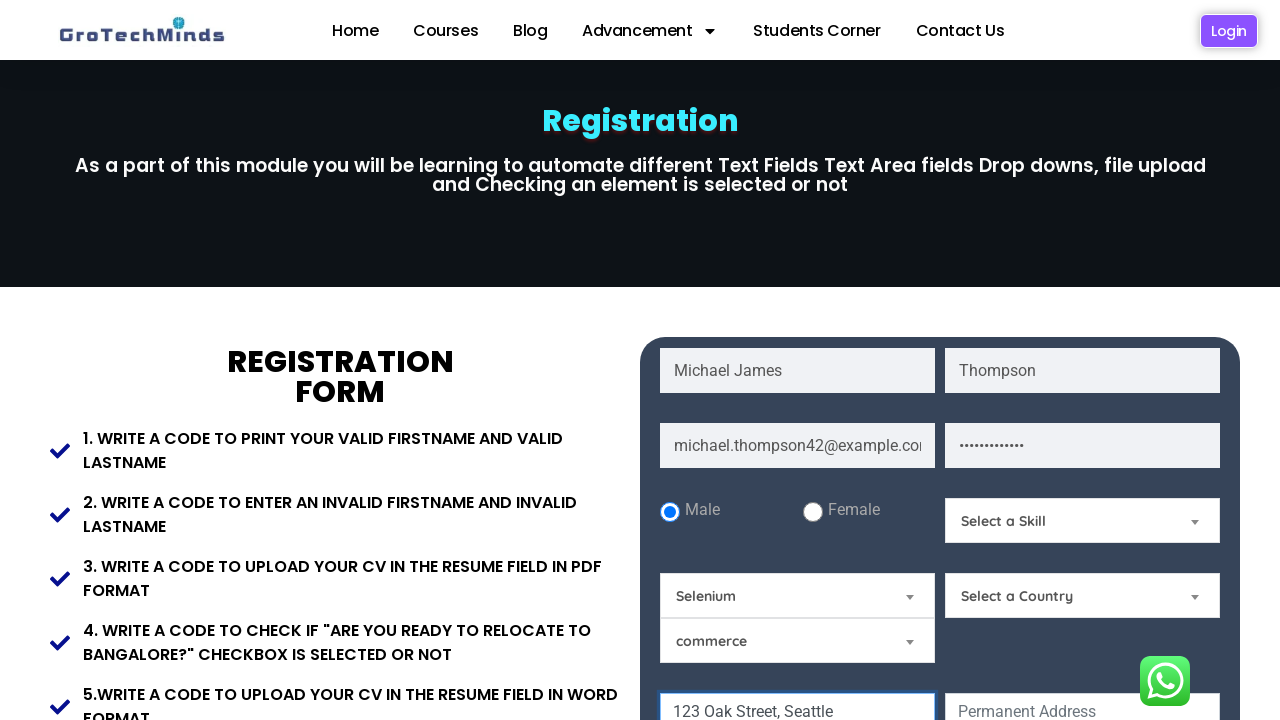

Filled permanent address with '456 Pine Avenue, Portland' on //textarea[@id='Permanent-Address']
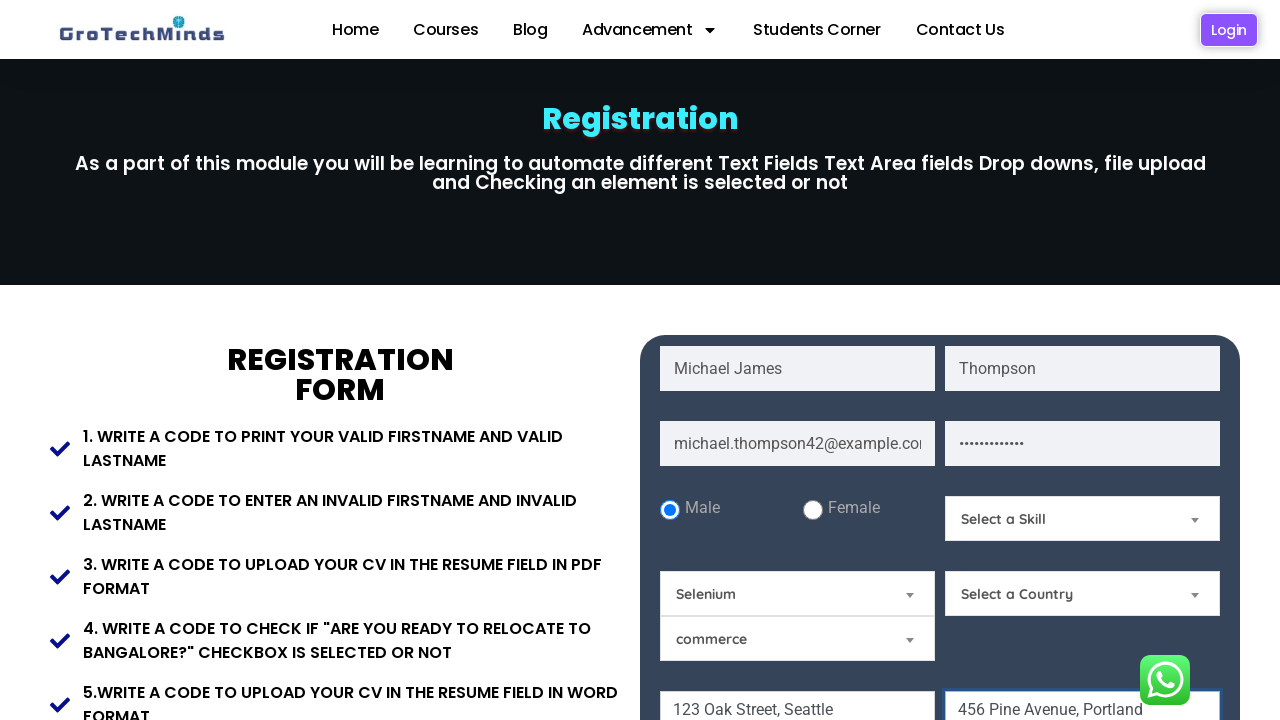

Filled pincode field with '98101' on //input[@id='Pincode']
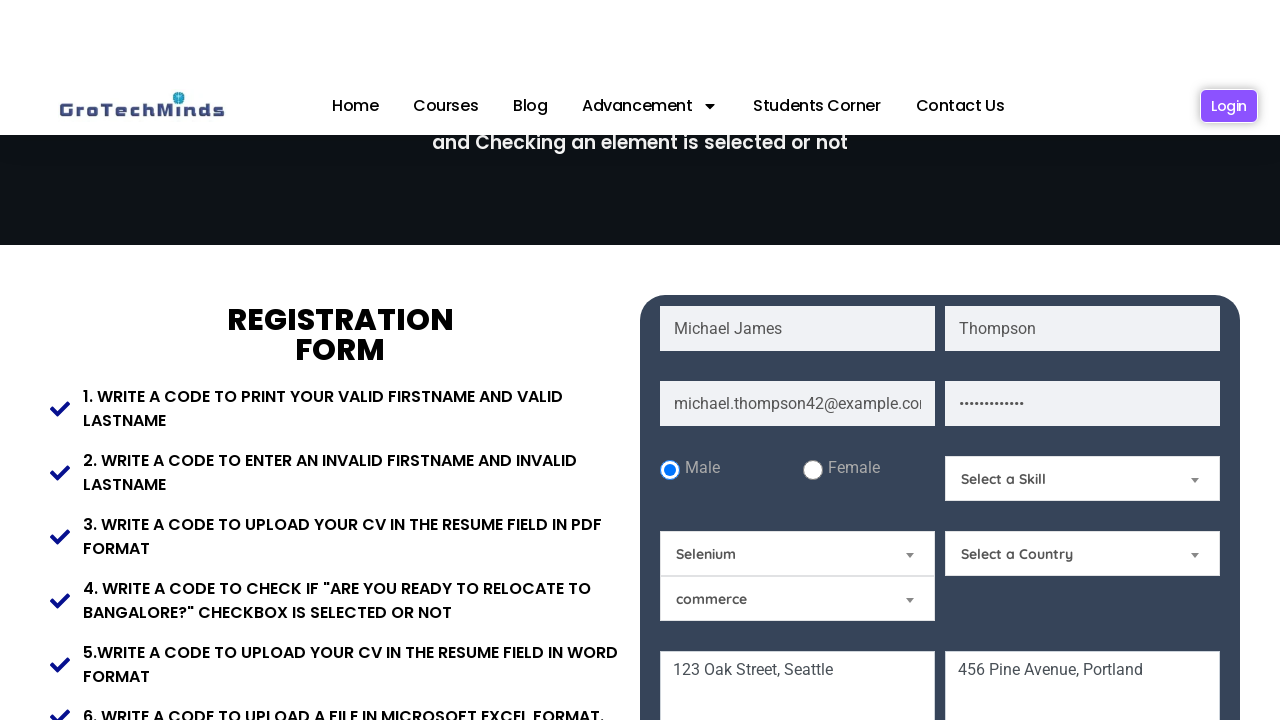

Waited 2 seconds before page refresh
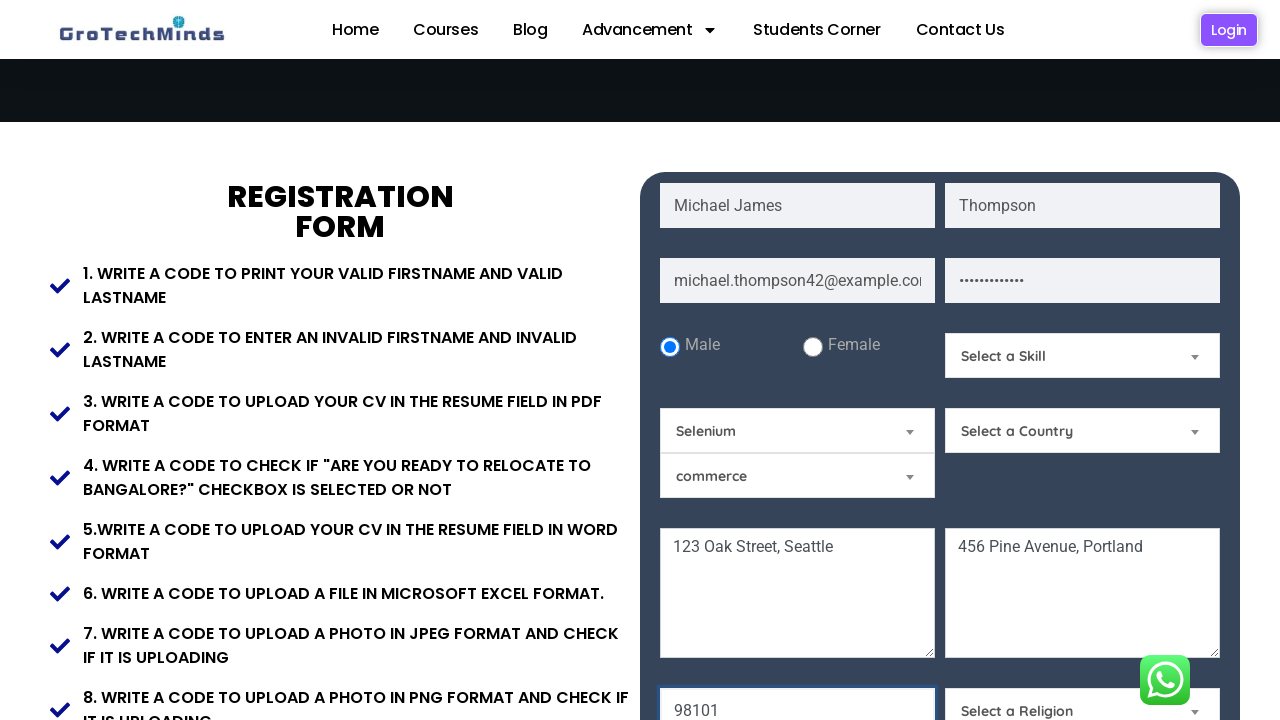

Refreshed the page to verify navigation refresh functionality
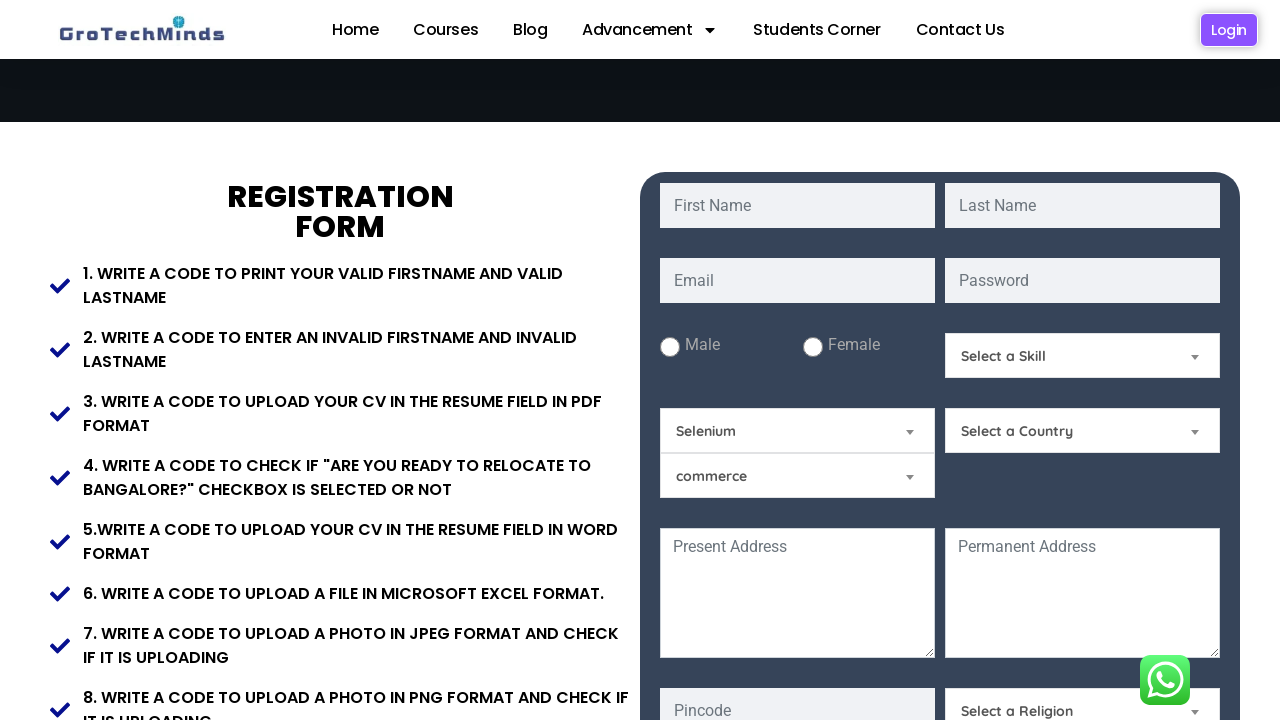

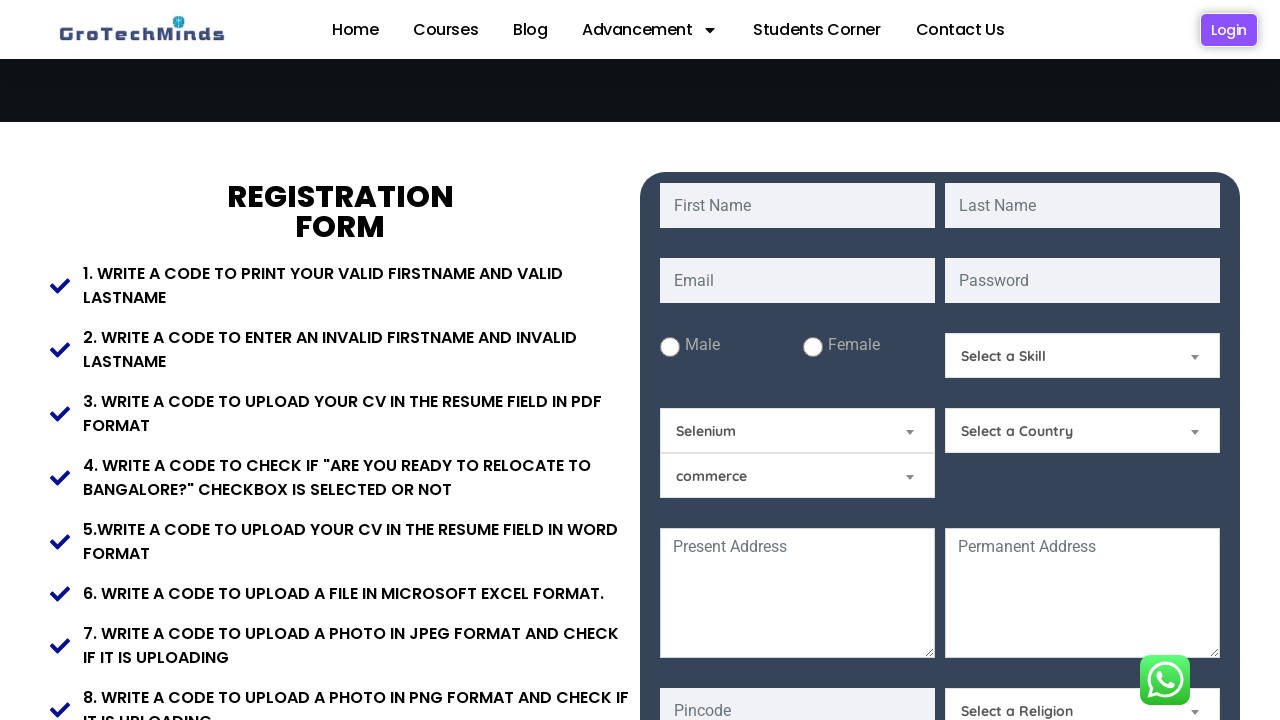